Tests product sorting functionality by navigating to desktop products page and sorting items using dropdown menu keyboard navigation

Starting URL: http://opencart.abstracta.us/

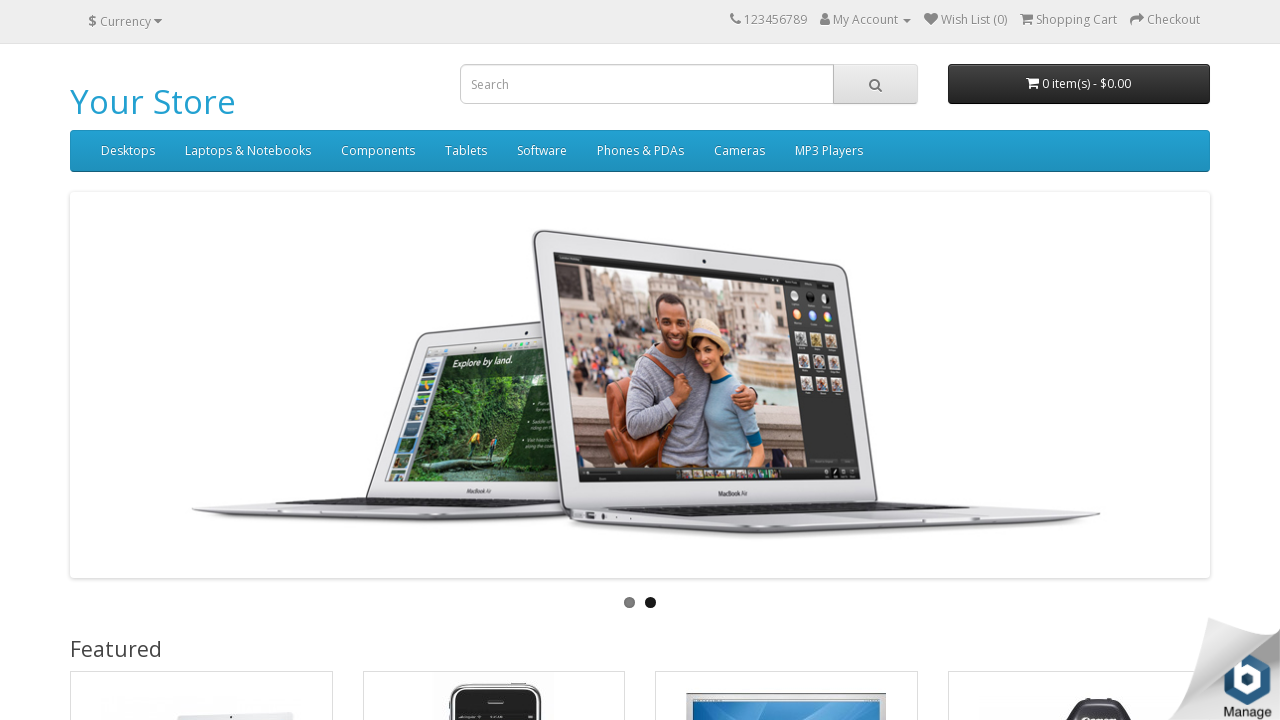

Clicked on Desktop menu item at (128, 151) on //*[@id="menu"]/div[2]/ul/li[1]/a
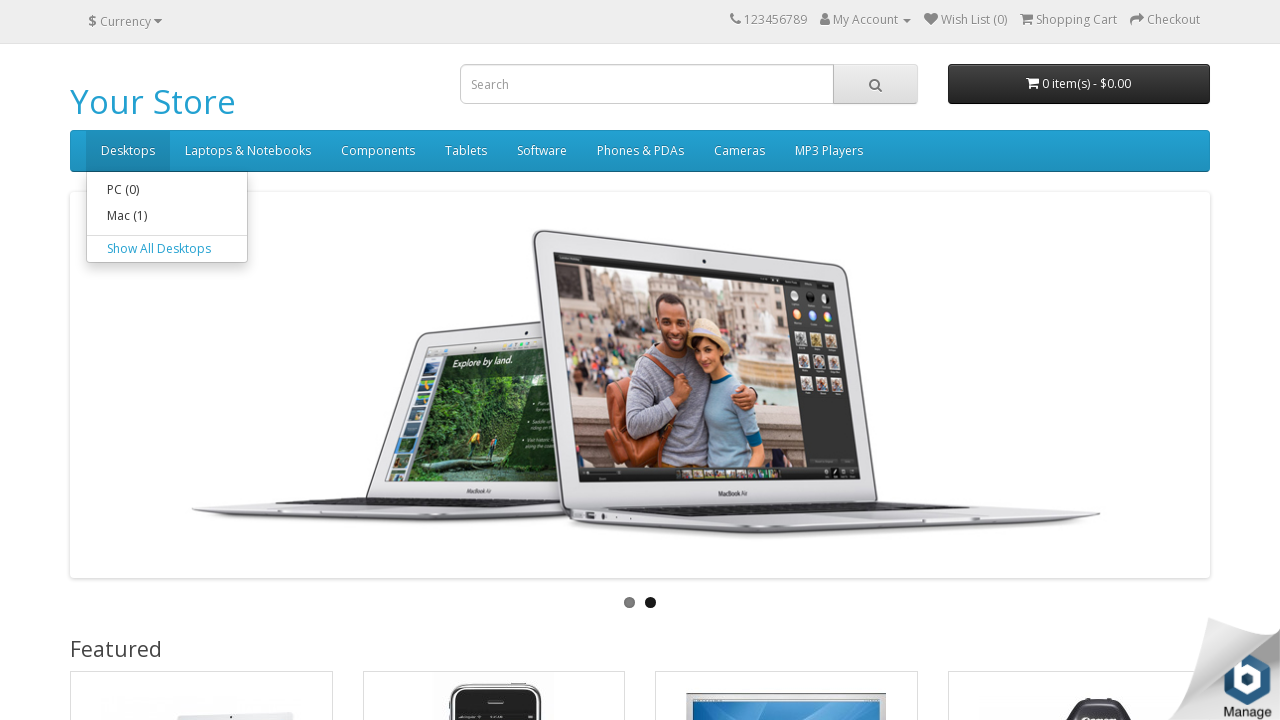

Clicked on 'Show All Desktops' link at (167, 249) on //*[@id="menu"]/div[2]/ul/li[1]/div/a
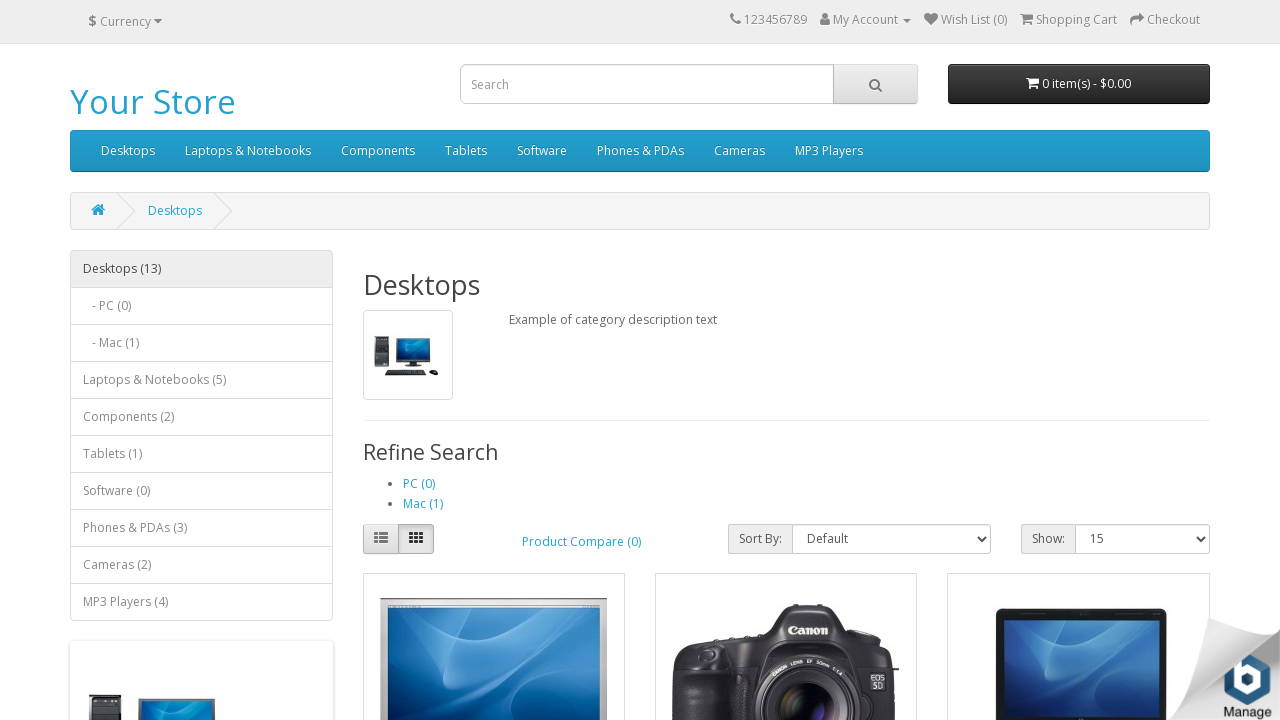

Clicked on sort dropdown to open it at (891, 539) on //*[@id="input-sort"]
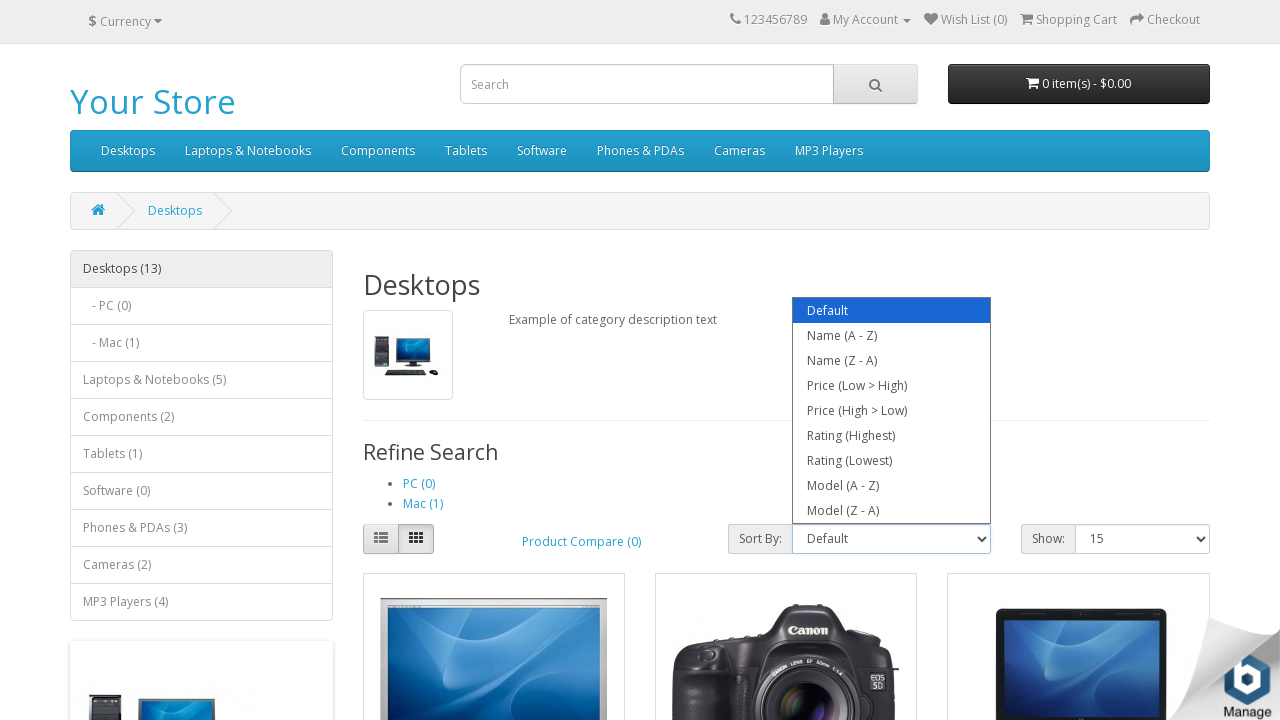

Pressed ArrowDown to navigate to next sort option
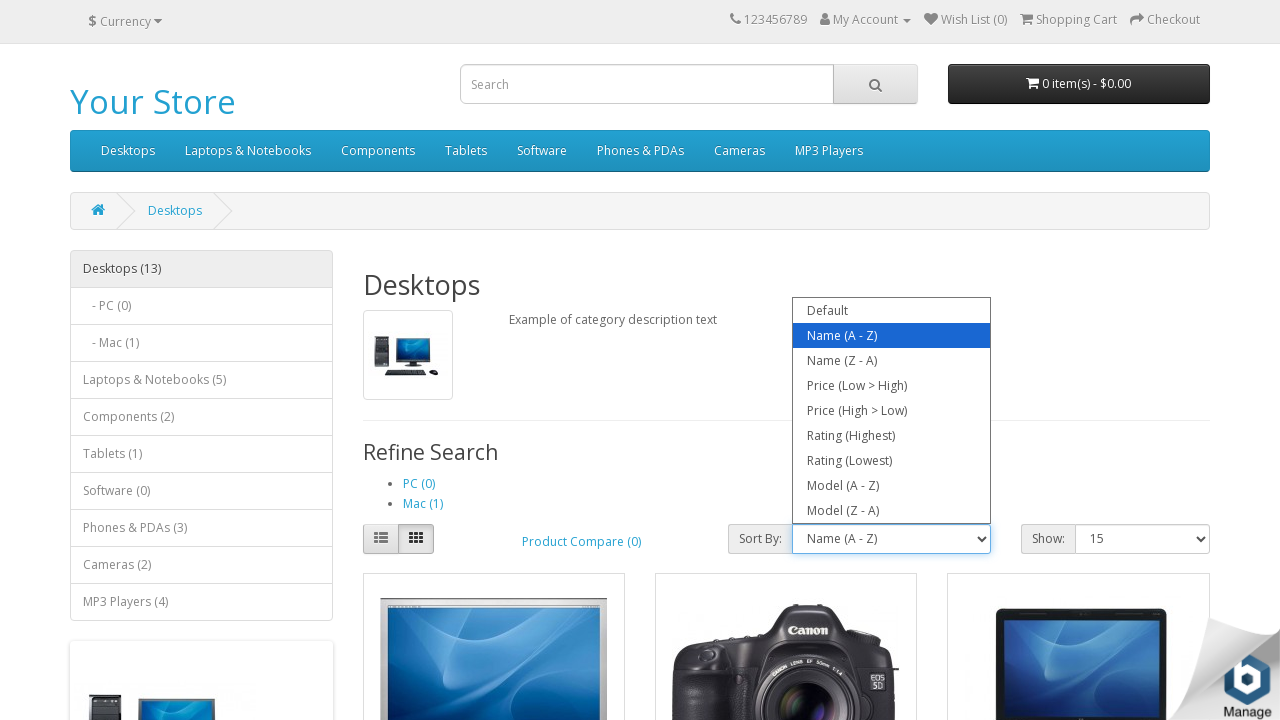

Pressed ArrowDown to navigate to next sort option
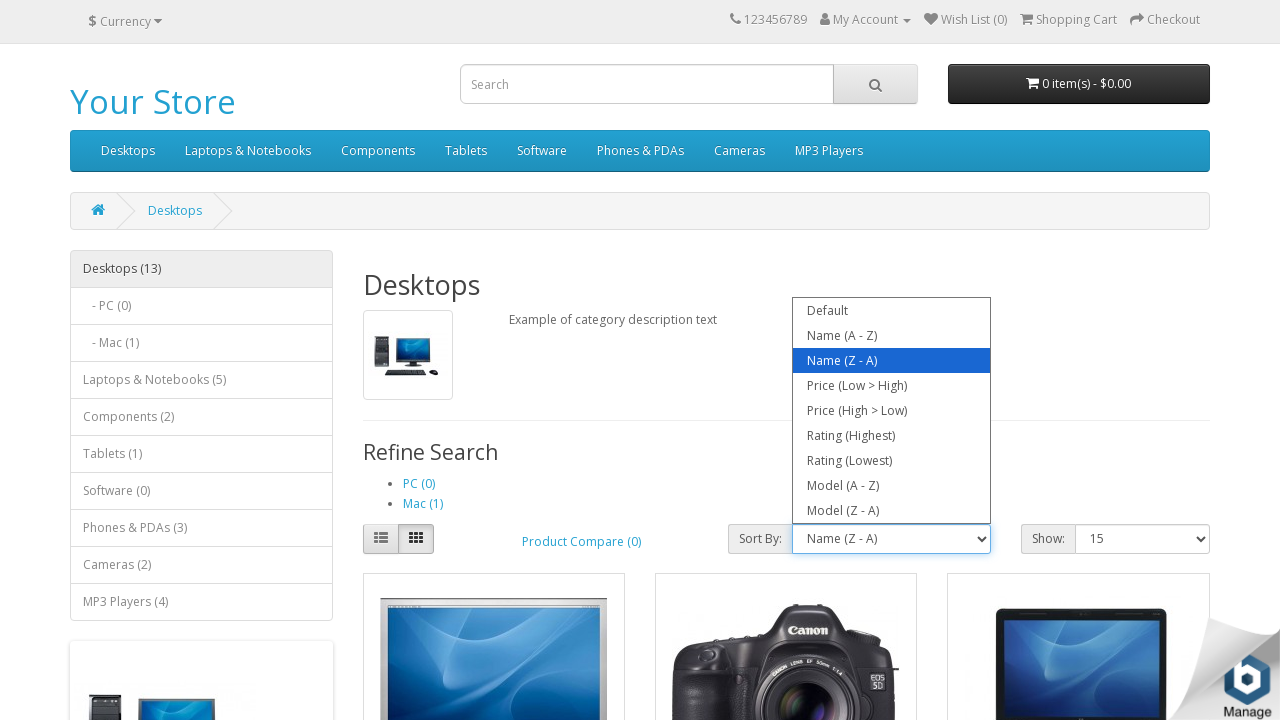

Pressed ArrowDown to navigate to next sort option
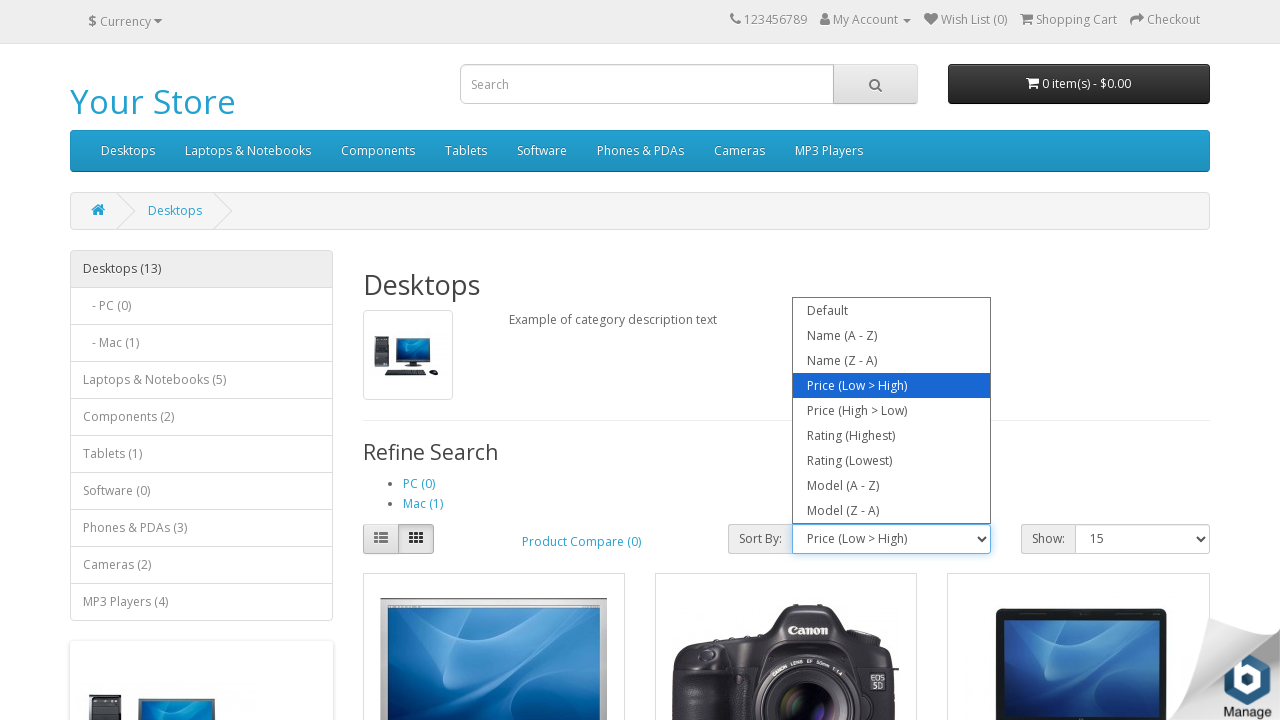

Pressed Enter to select the current sort option
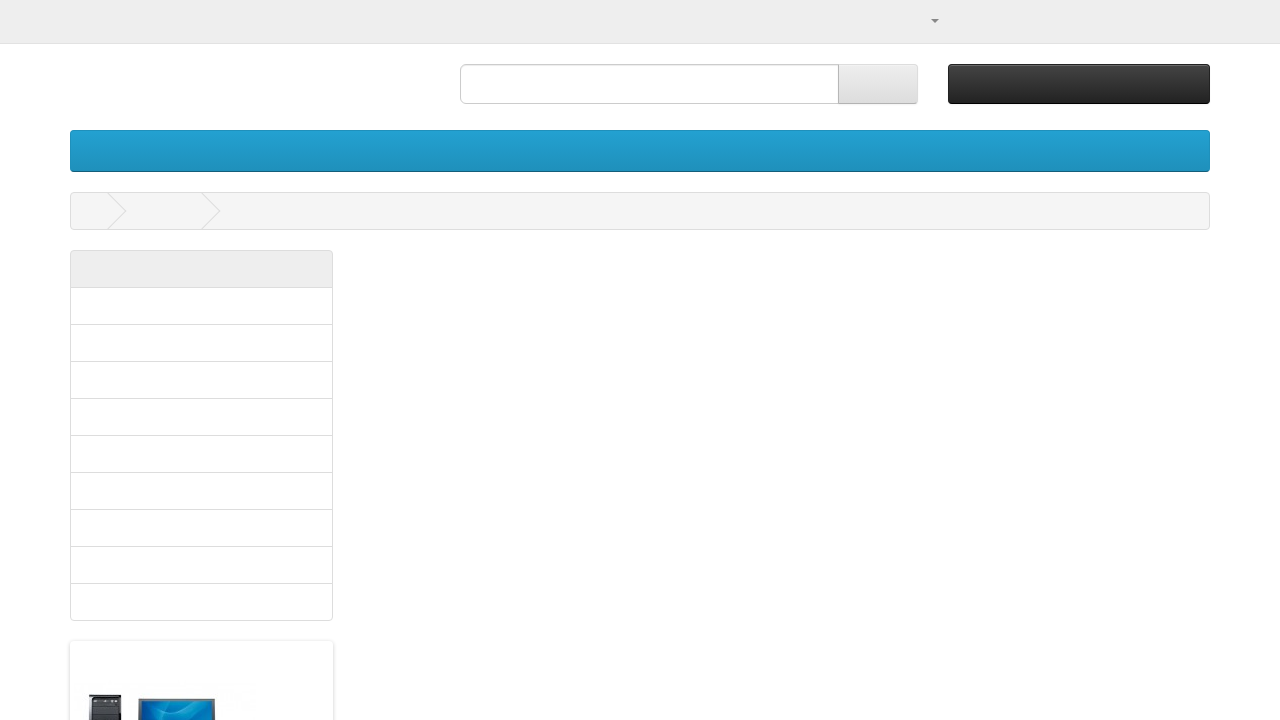

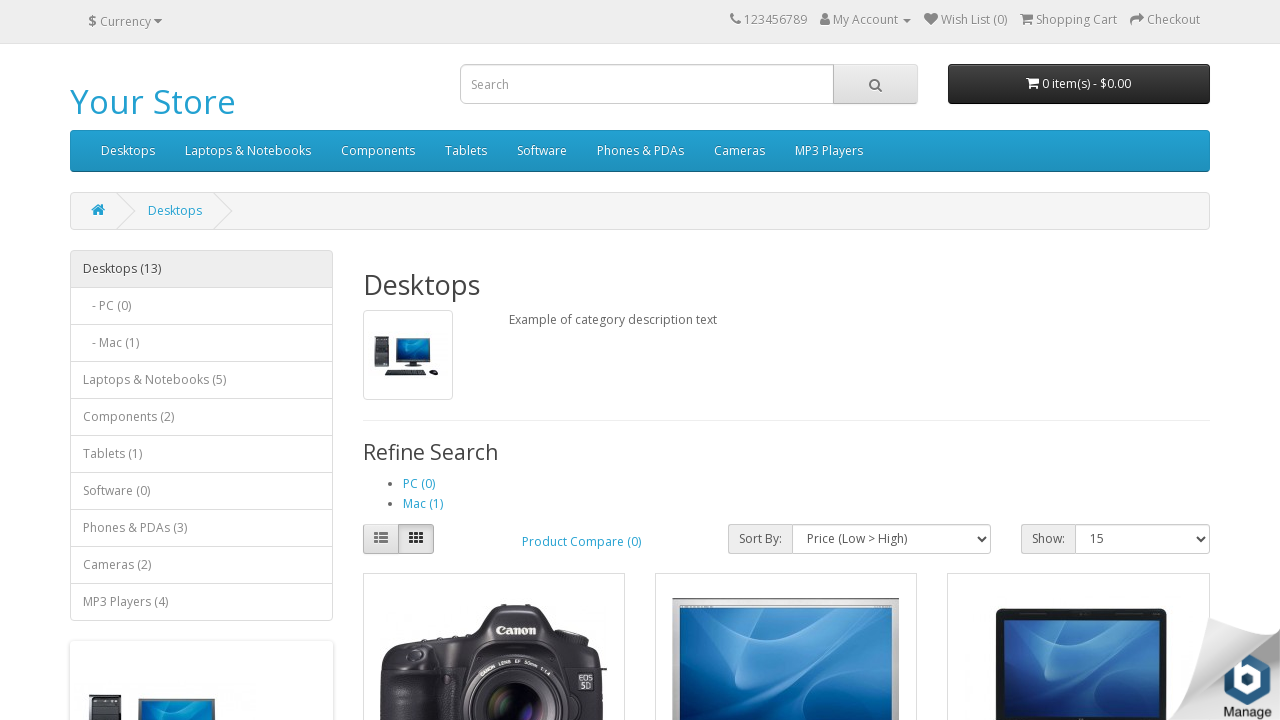